Tests the login page error handling by clicking the login button without entering credentials and verifying the error message displayed

Starting URL: https://test-stand.gb.ru/login

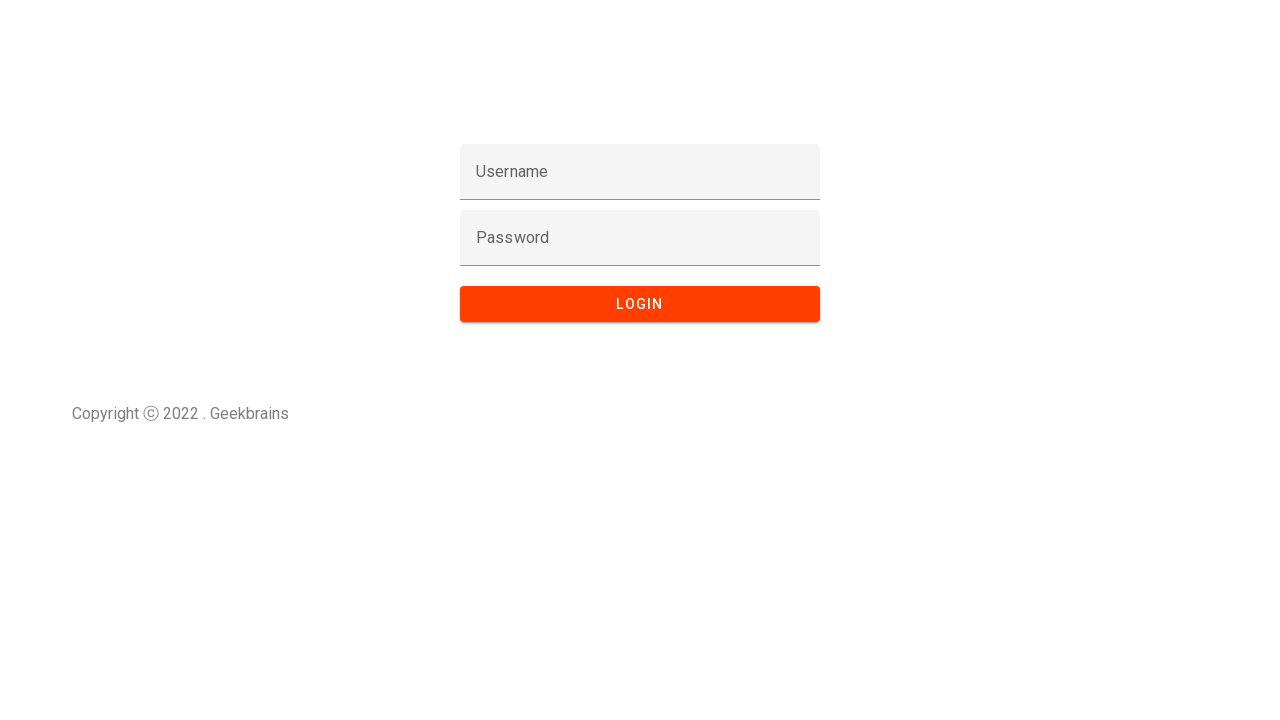

Clicked login button without entering any credentials at (640, 304) on button[type='submit'], input[type='submit'], .login-button, #login-btn
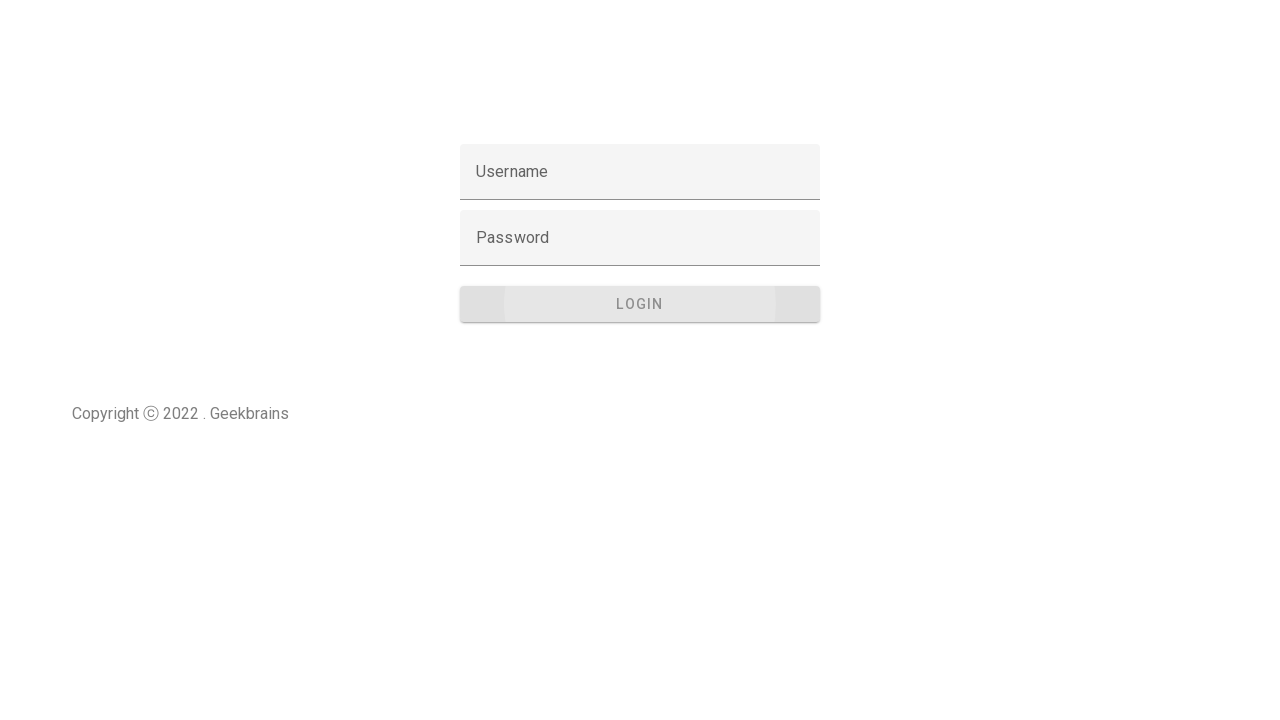

Error message '401 Invalid credentials.' appeared on page
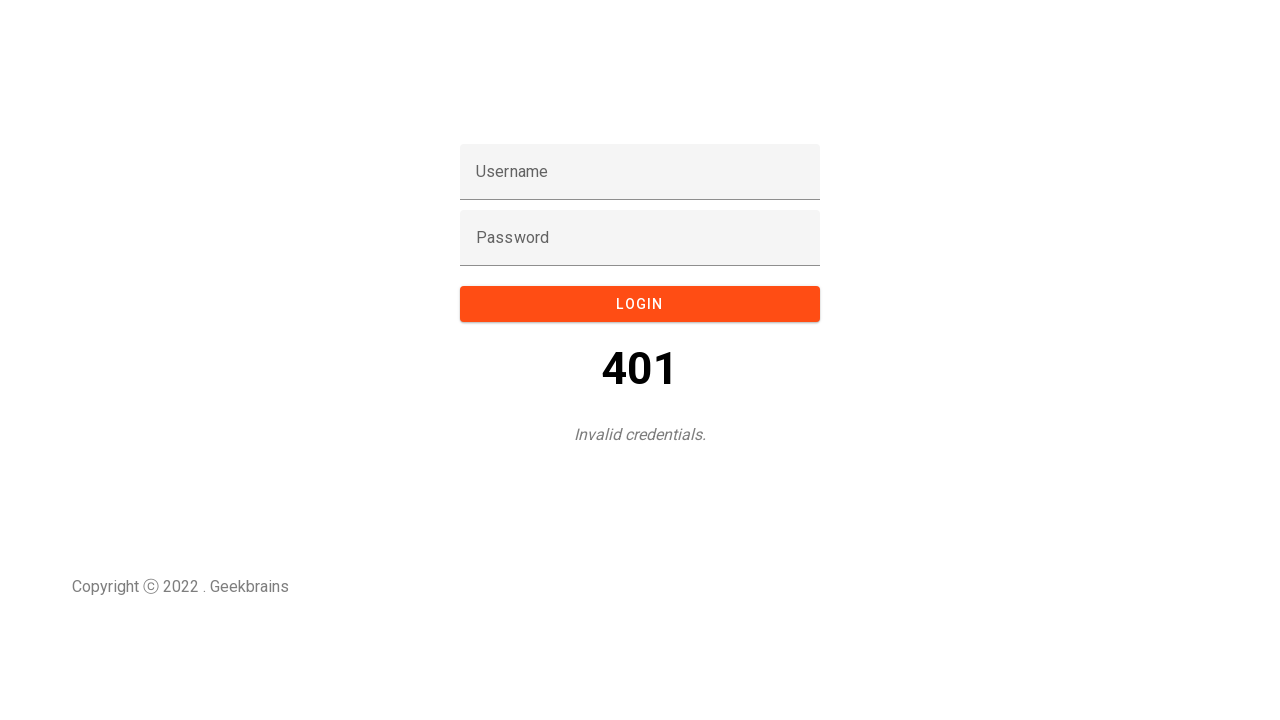

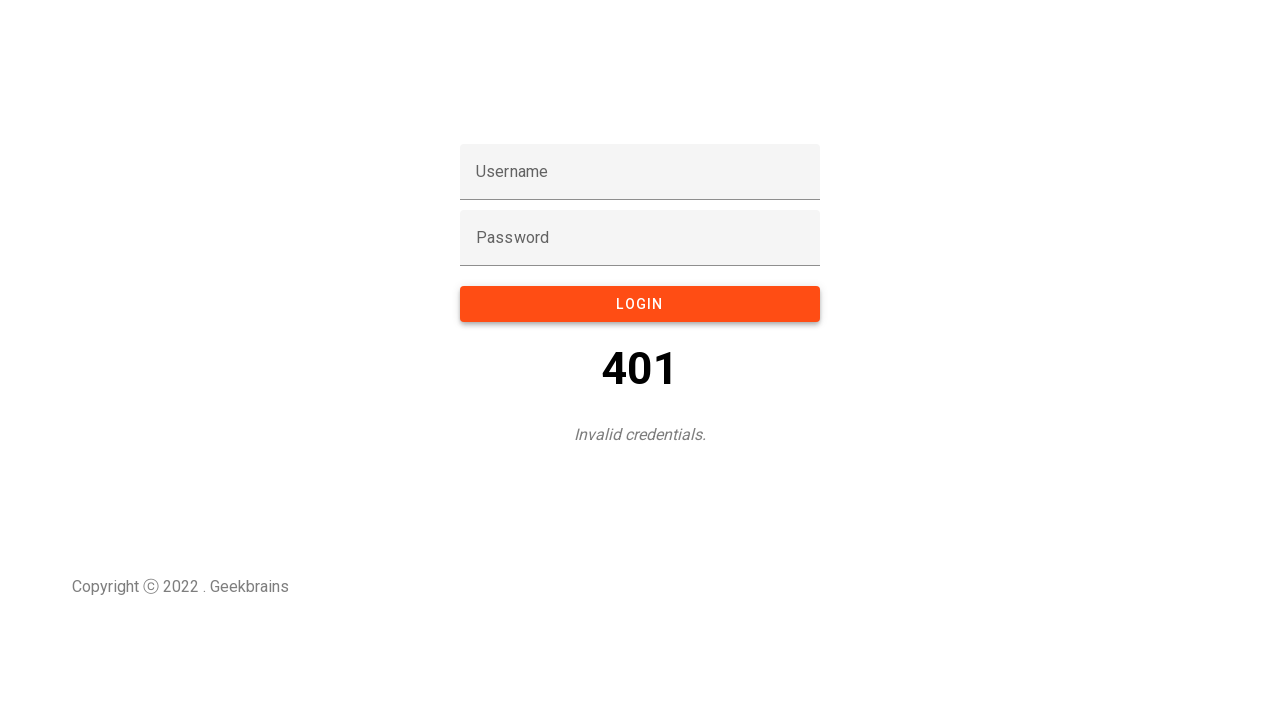